Tests drag and drop functionality on jQuery UI demo page by dragging an element from source to target within an iframe

Starting URL: https://jqueryui.com/droppable/

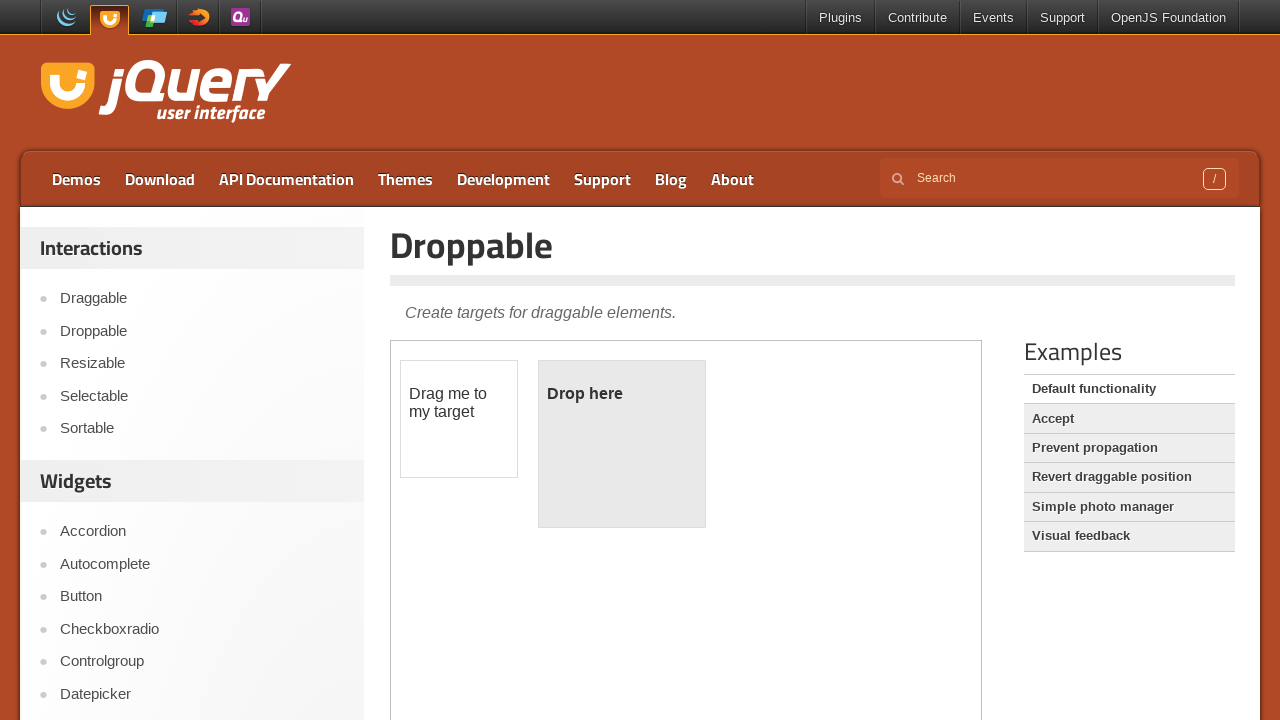

Located the demo iframe containing drag and drop elements
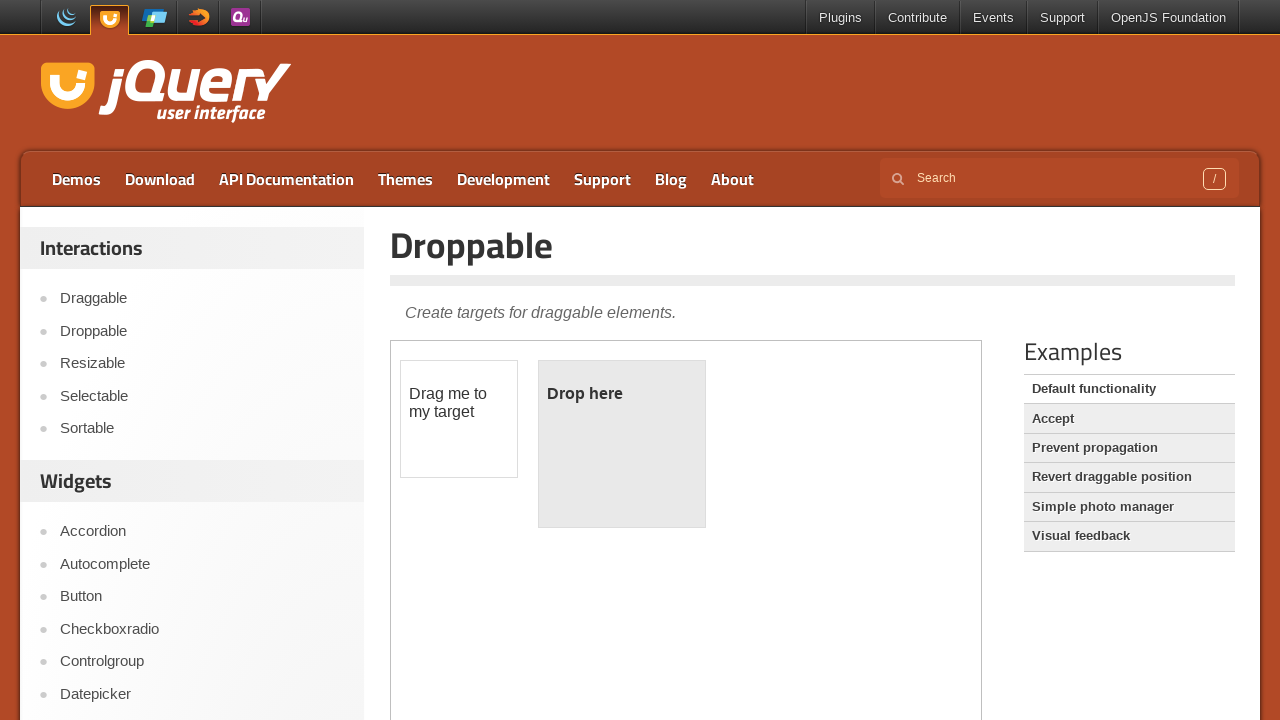

Located the draggable element within iframe
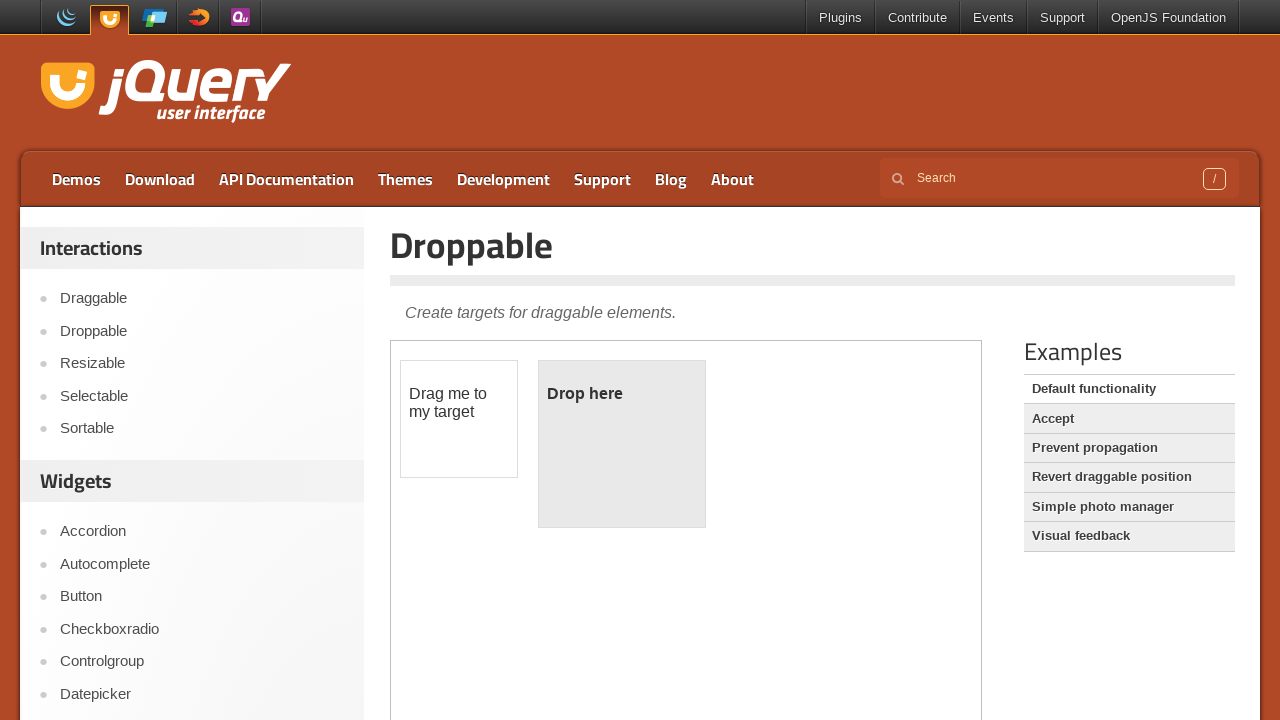

Located the droppable target element within iframe
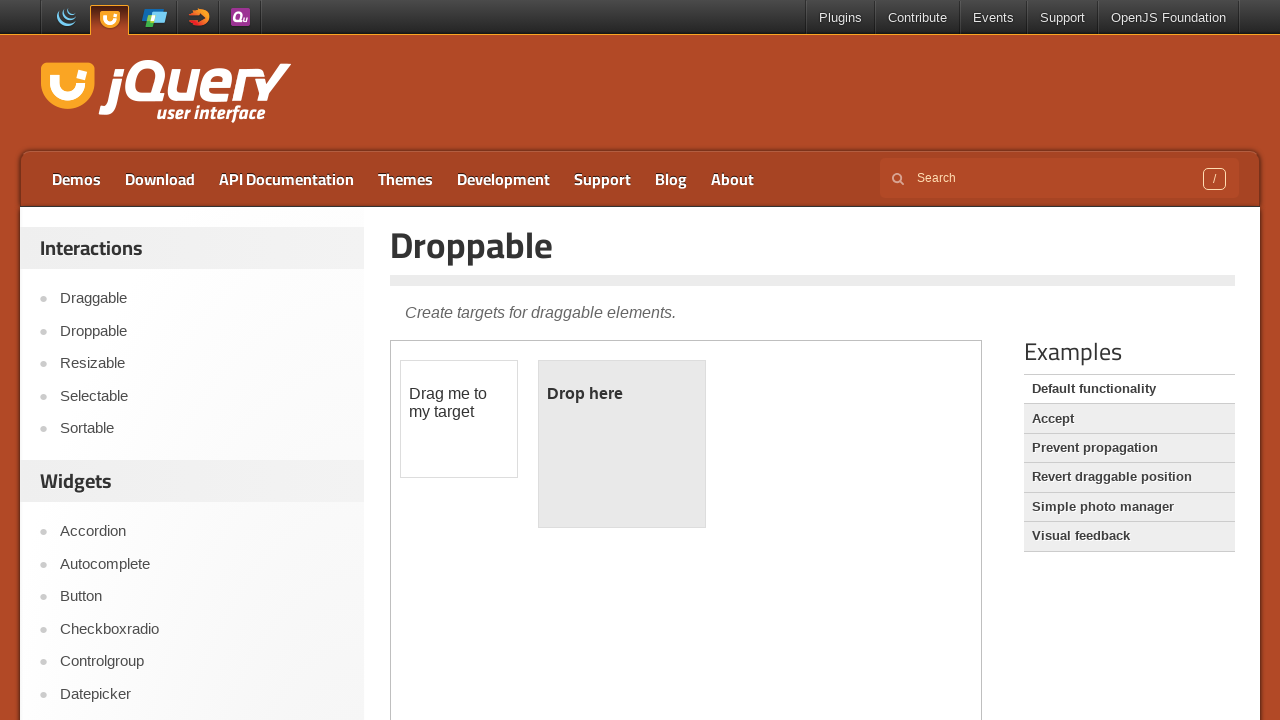

Clicked on the draggable element at (459, 419) on iframe.demo-frame >> internal:control=enter-frame >> #draggable
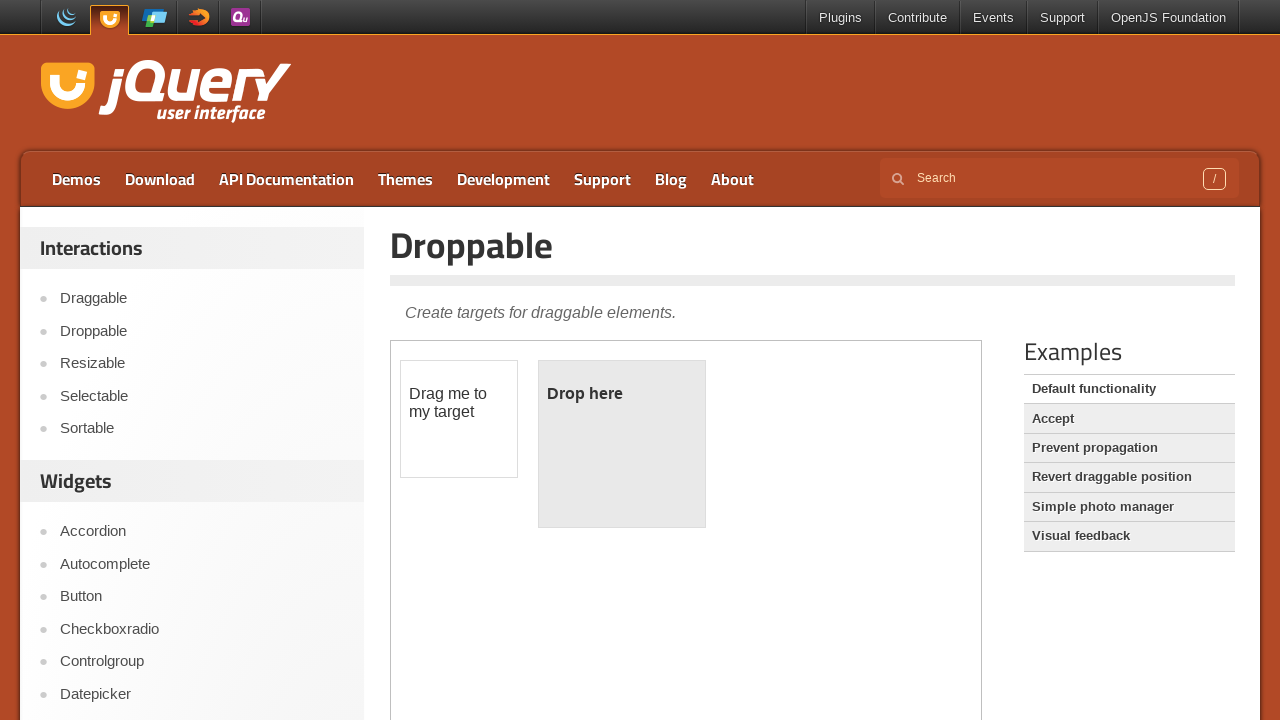

Dragged the element from source to droppable target at (622, 444)
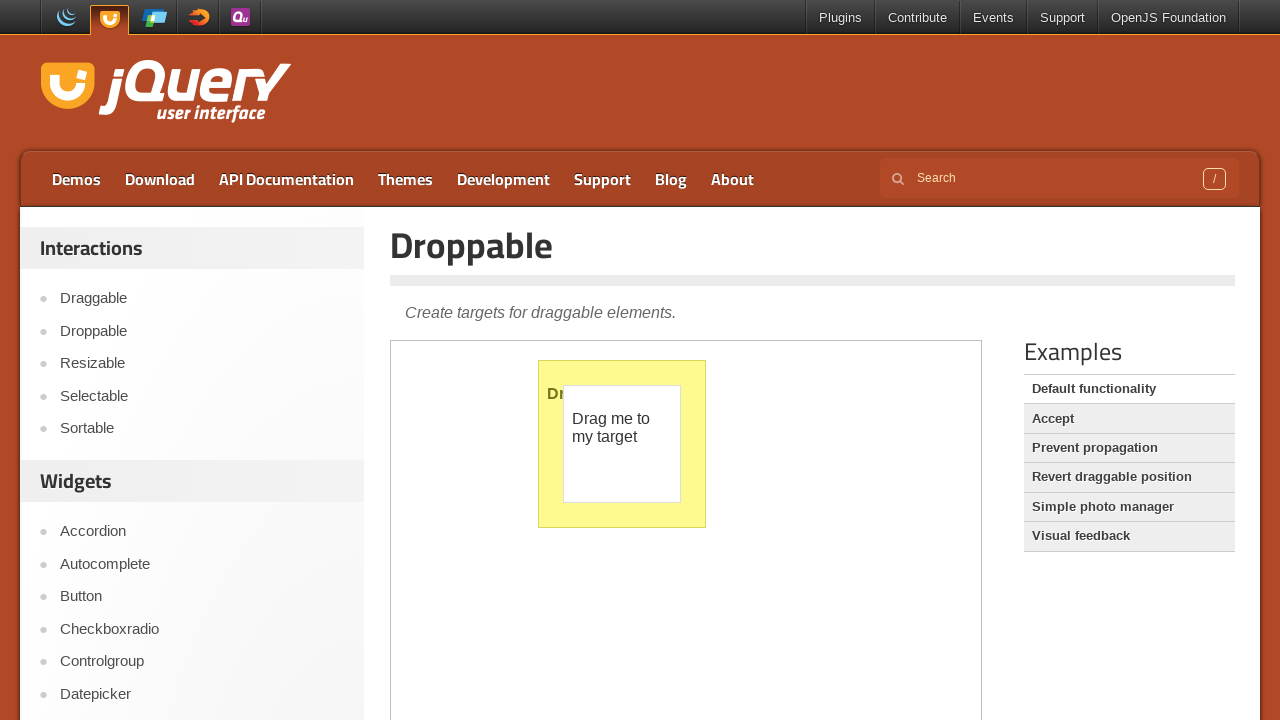

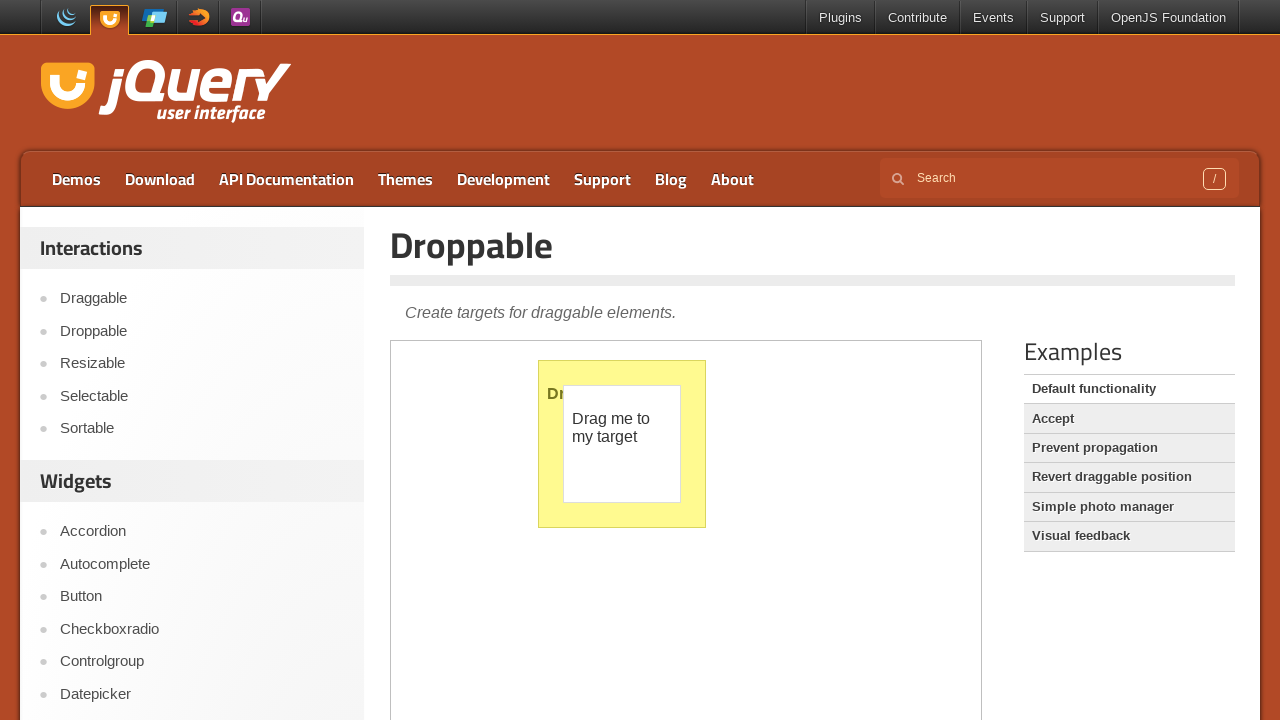